Navigates to Target.com homepage and clicks on the account link in the navigation

Starting URL: https://www.target.com/

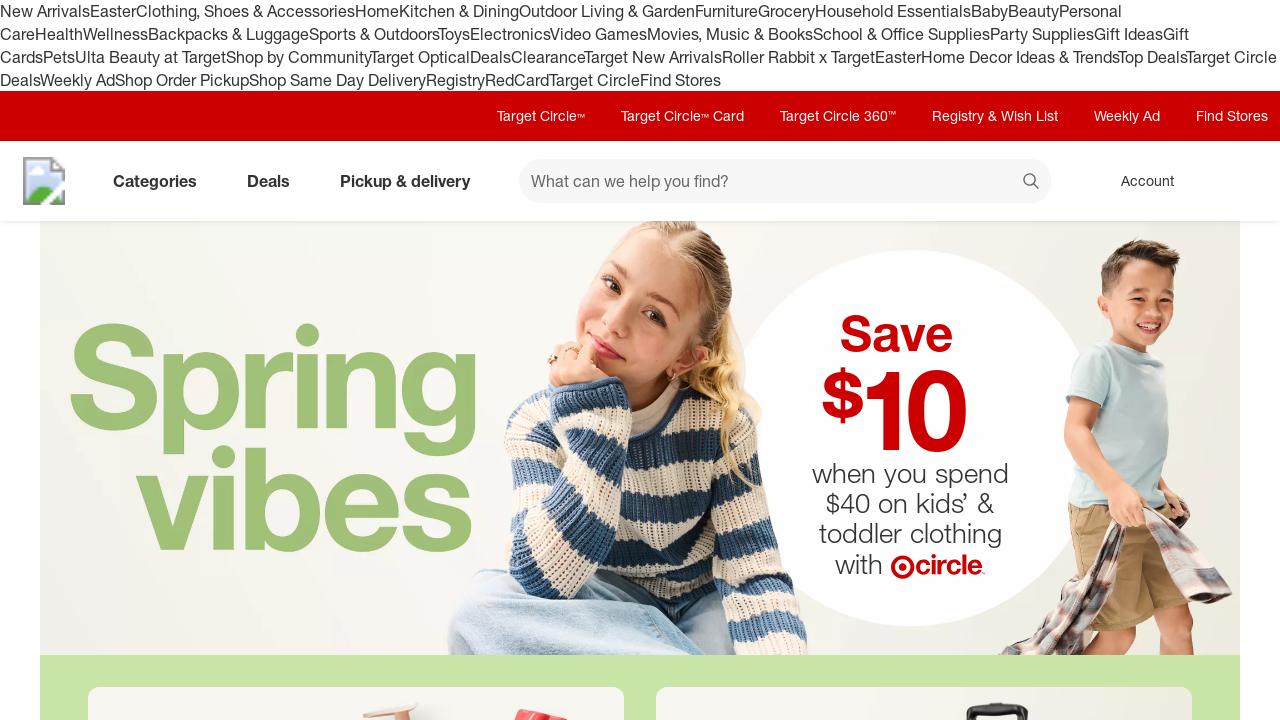

Waited for Target.com homepage to fully load (networkidle)
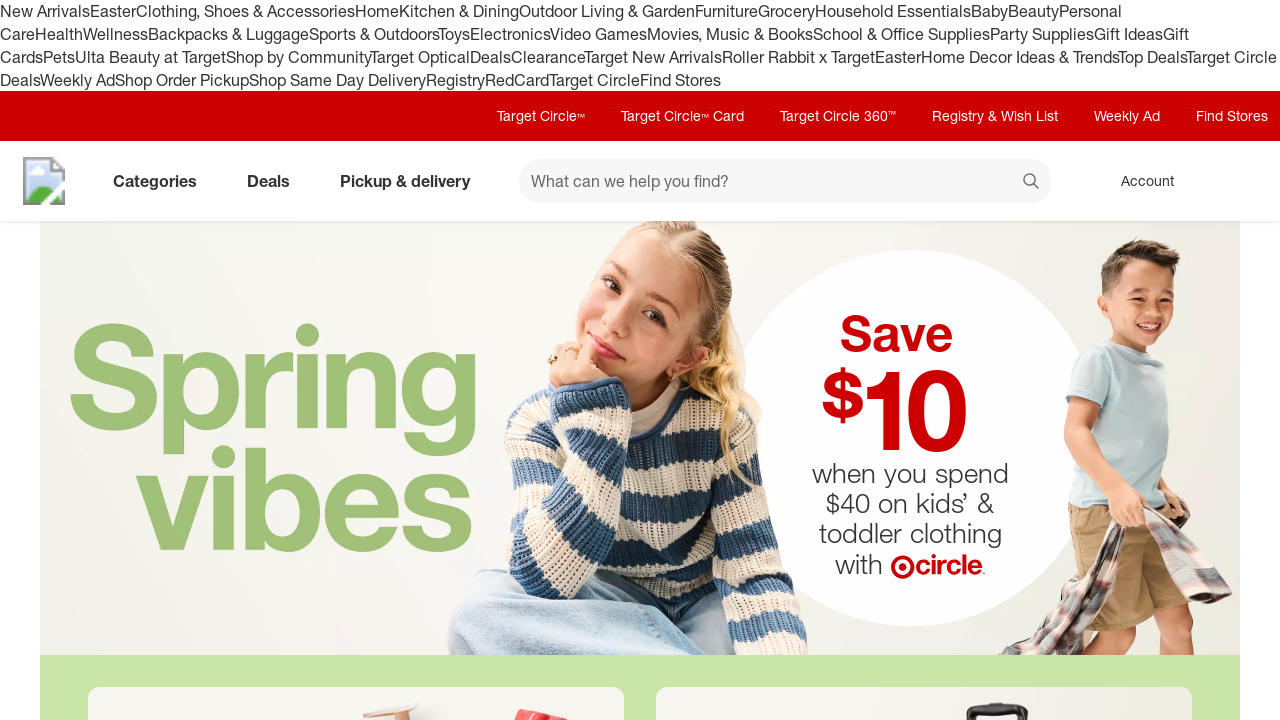

Clicked on the account link in the navigation at (1138, 181) on a[data-test='@web/AccountLink']
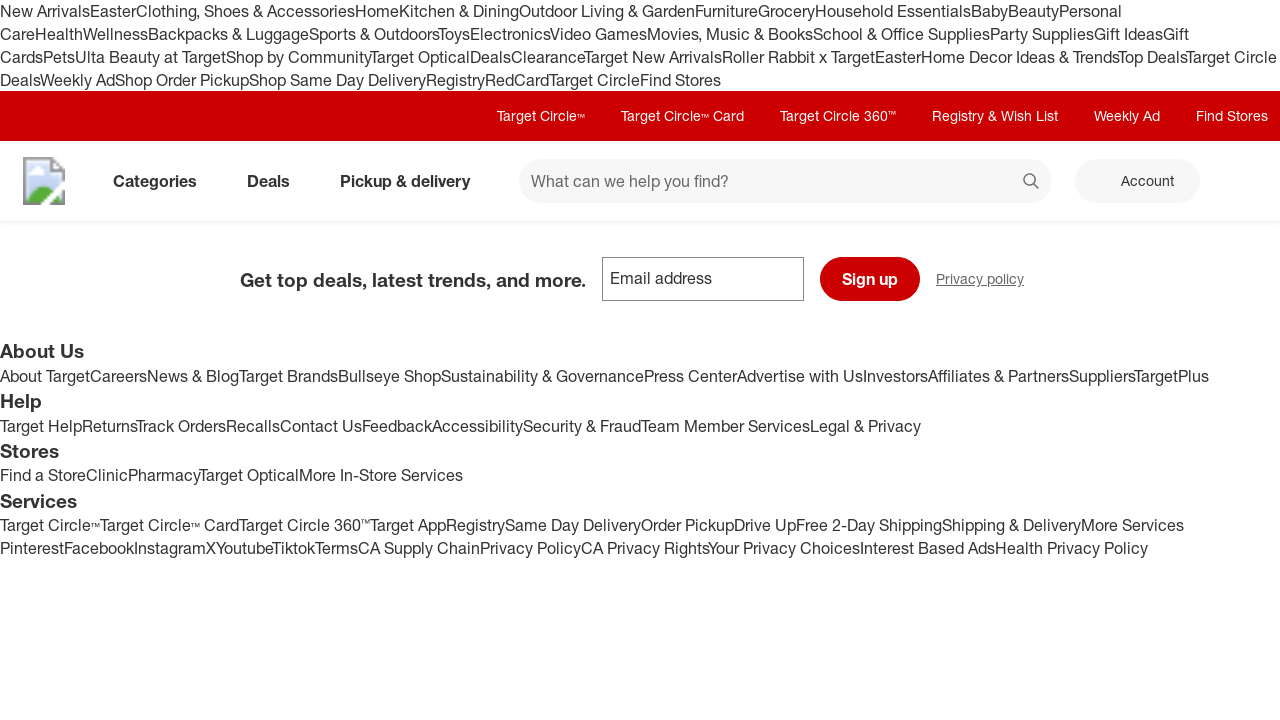

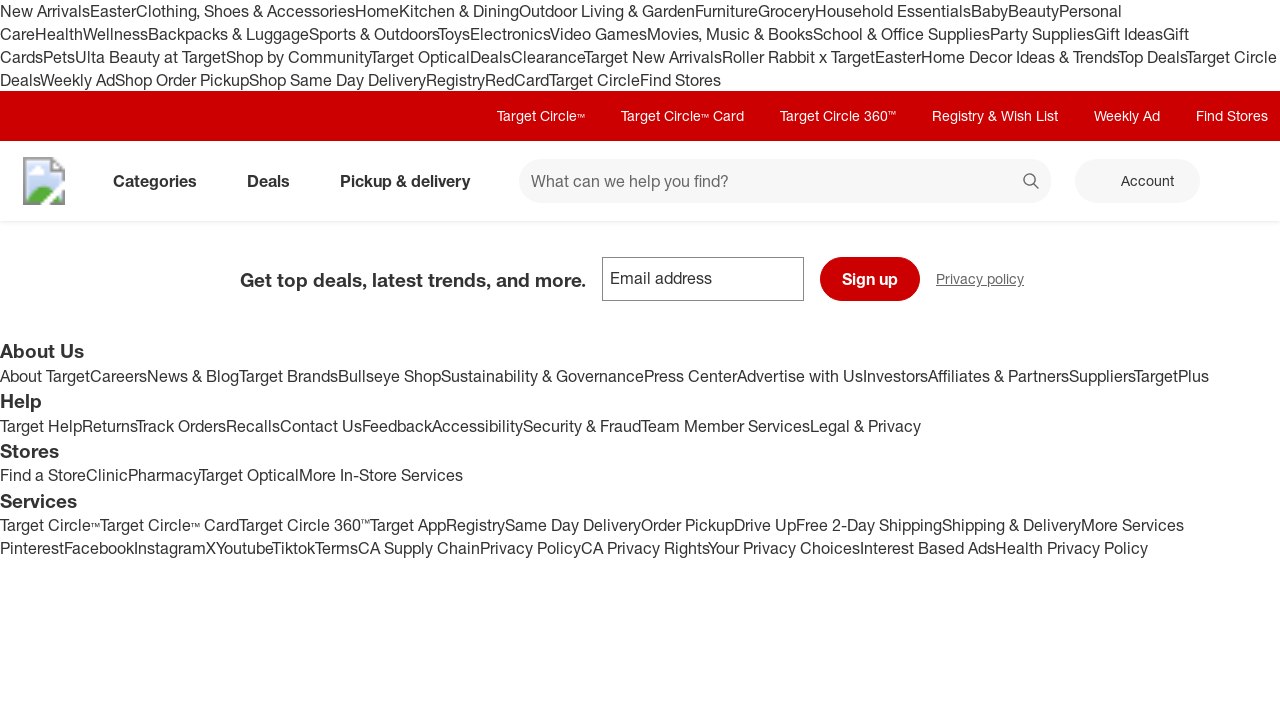